Tests ANZ home loan borrowing calculator by filling in personal and financial details to get a borrowing estimate

Starting URL: https://www.anz.com.au/personal/home-loans/calculators-tools/much-borrow/

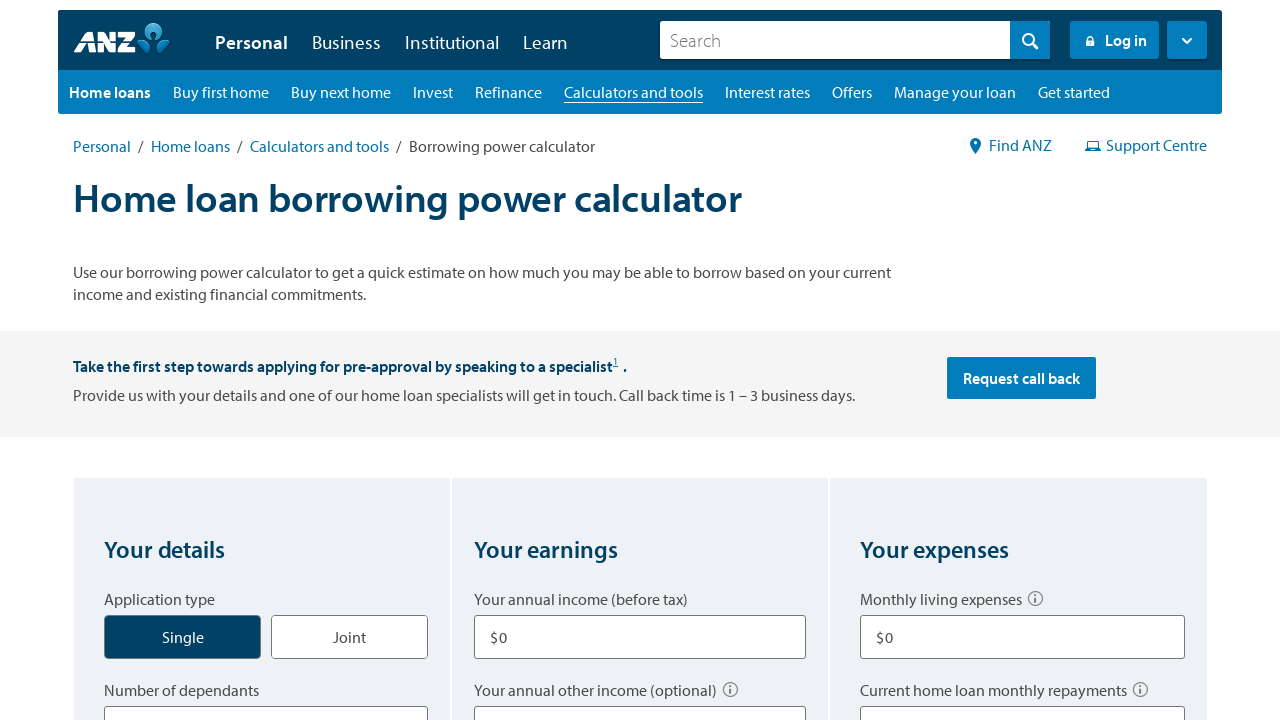

Clicked 'Single' application type option at (183, 637) on xpath=//label[contains(.,'Single')]
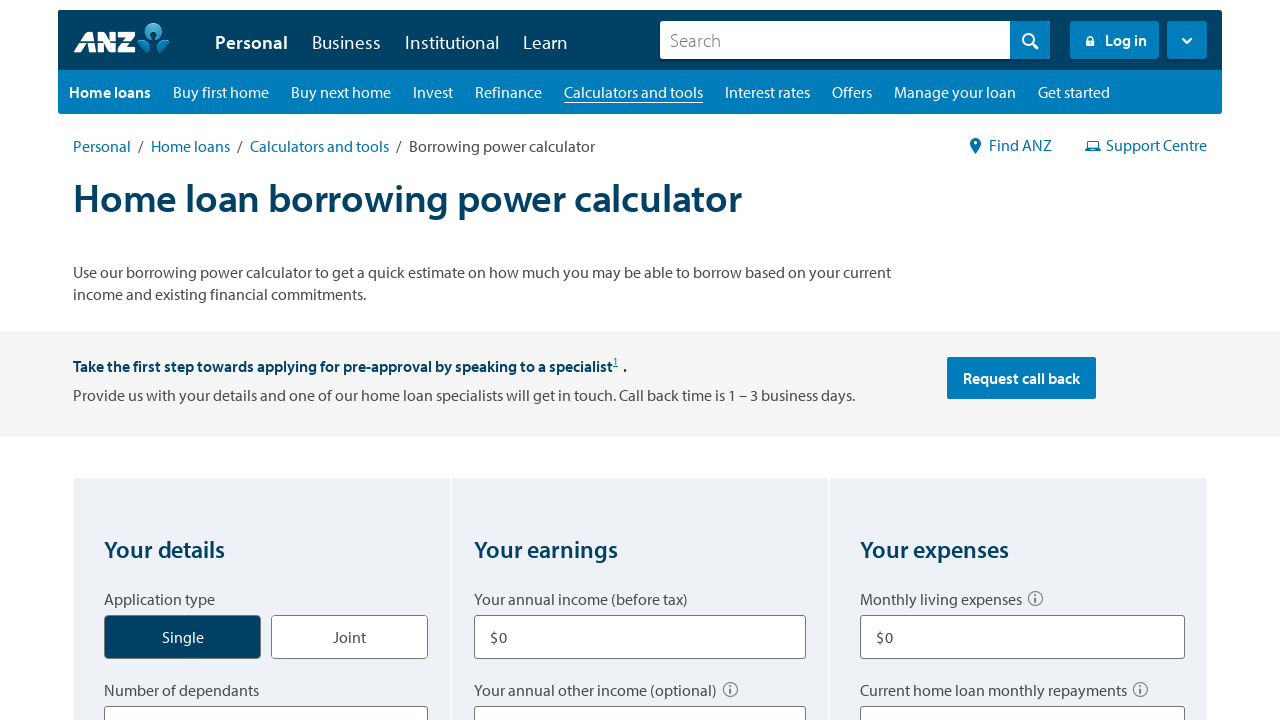

Selected '0' dependants from dropdown on select[title='Number of dependants']
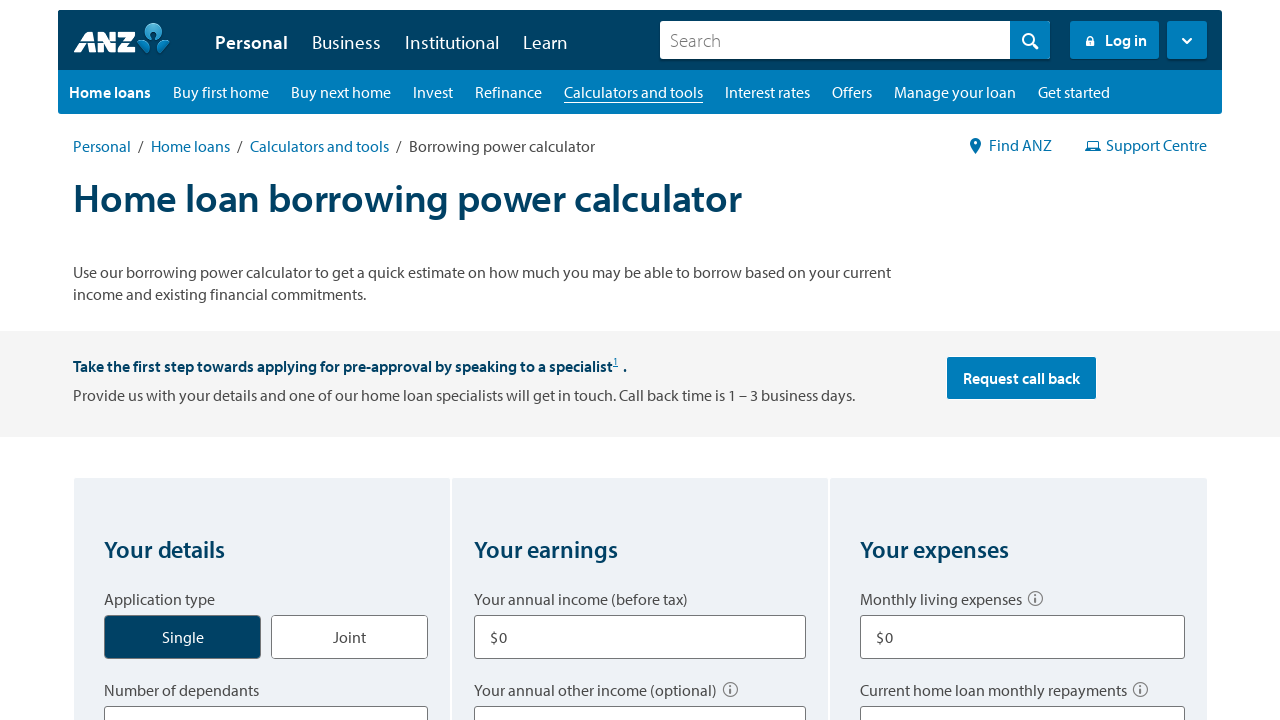

Clicked 'Home to live in' property type option at (162, 361) on xpath=//label[contains(.,'Home to live in')]
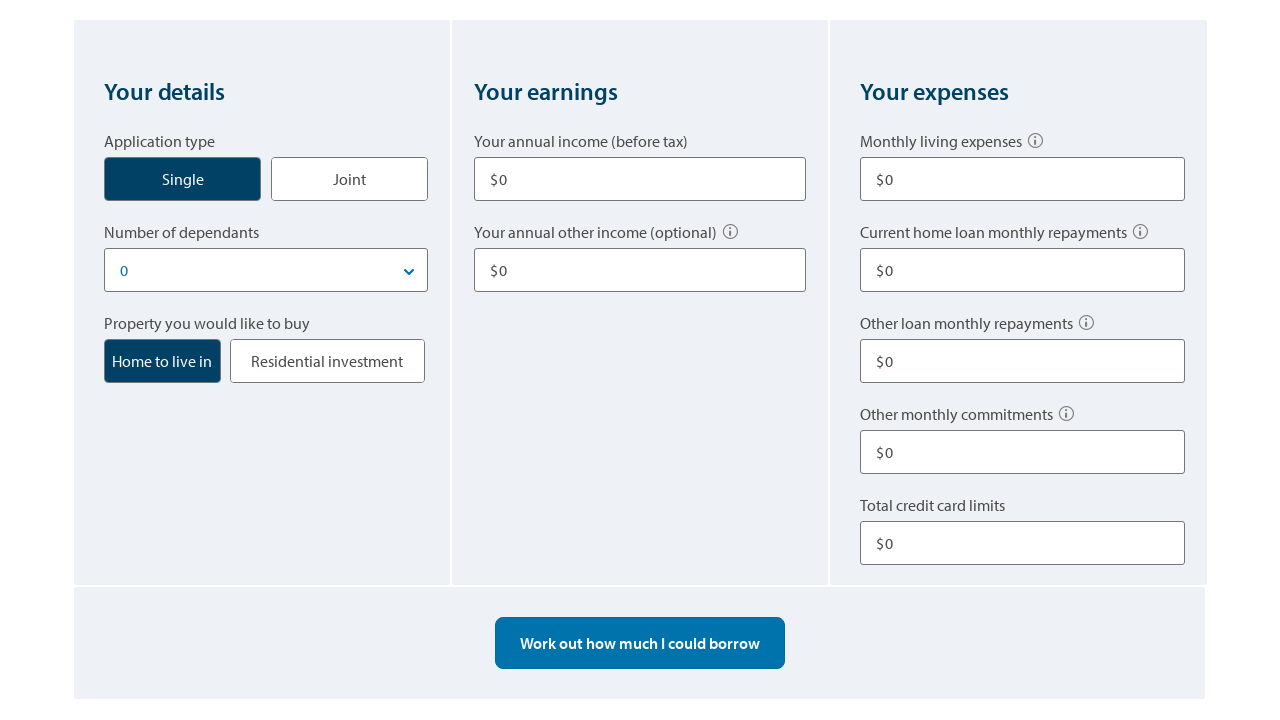

Entered annual income of $80,000 on //label[contains(.,'Your annual income (before tax)')]/following::input[1]
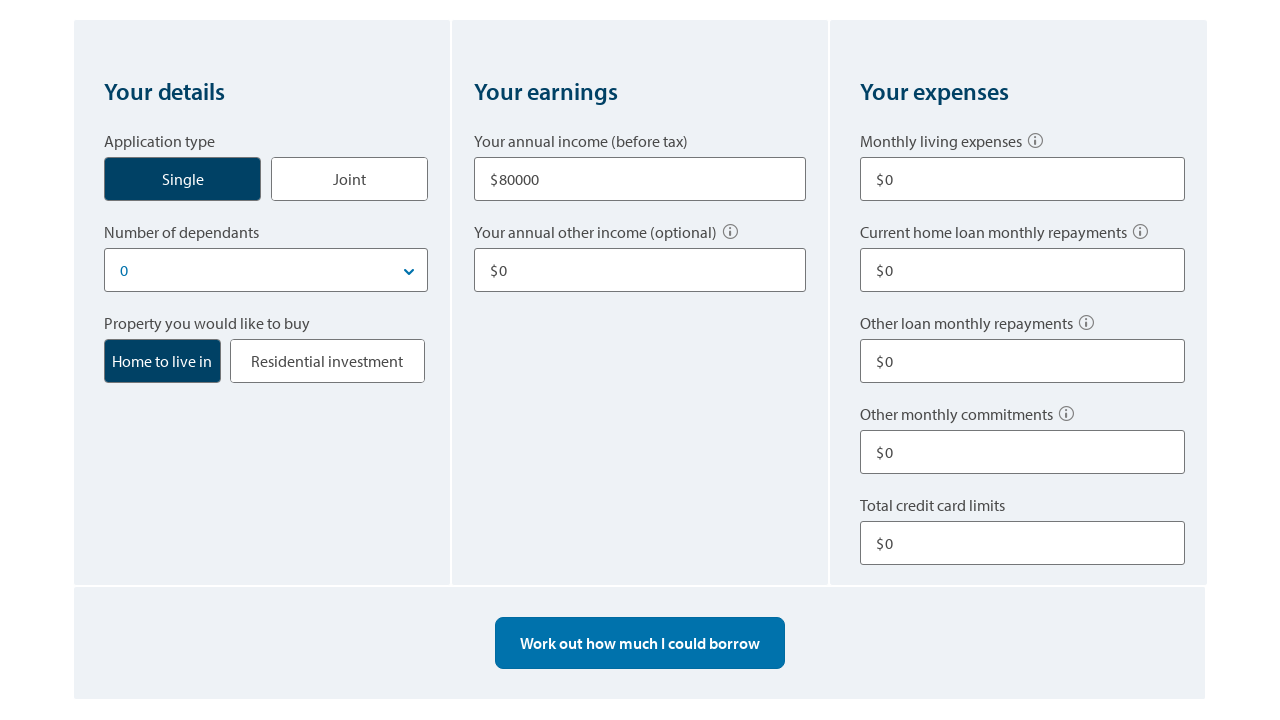

Entered other annual income of $10,000 on //label[contains(.,'Your annual income (before tax)')]/following::input[2]
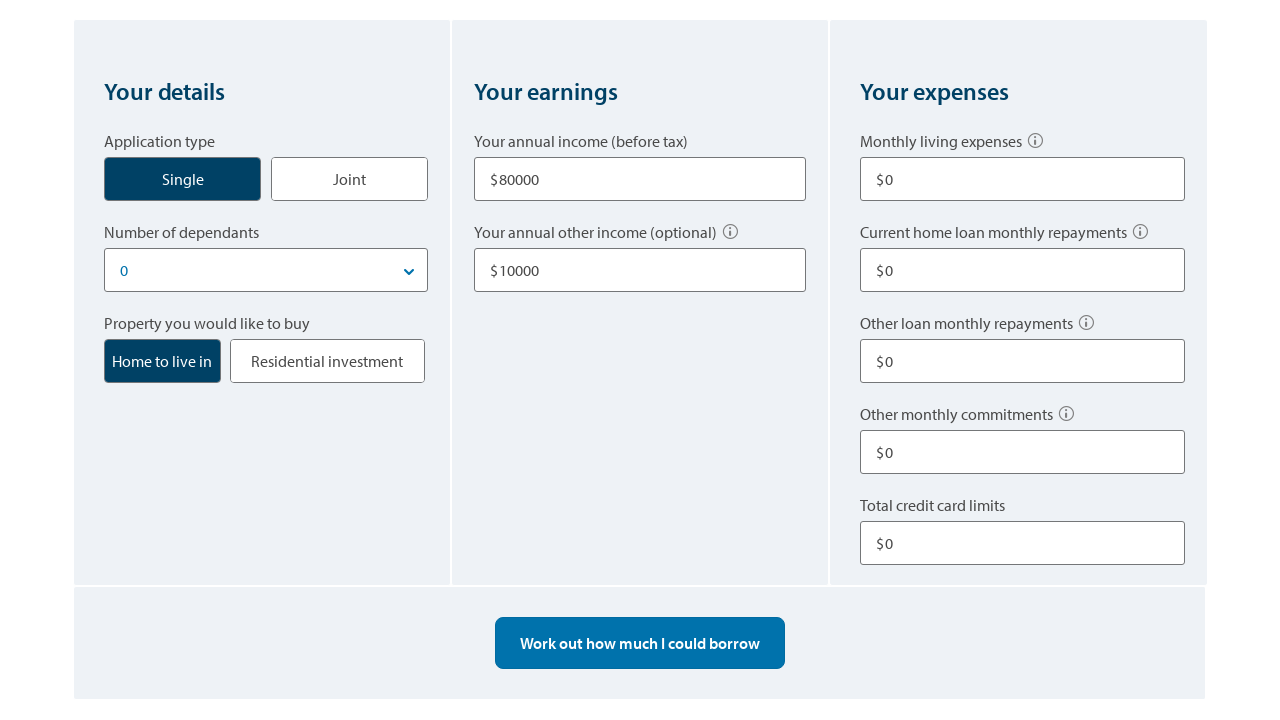

Entered monthly living expenses of $500 on //label[contains(.,'Monthly living expenses')]/following::input[1]
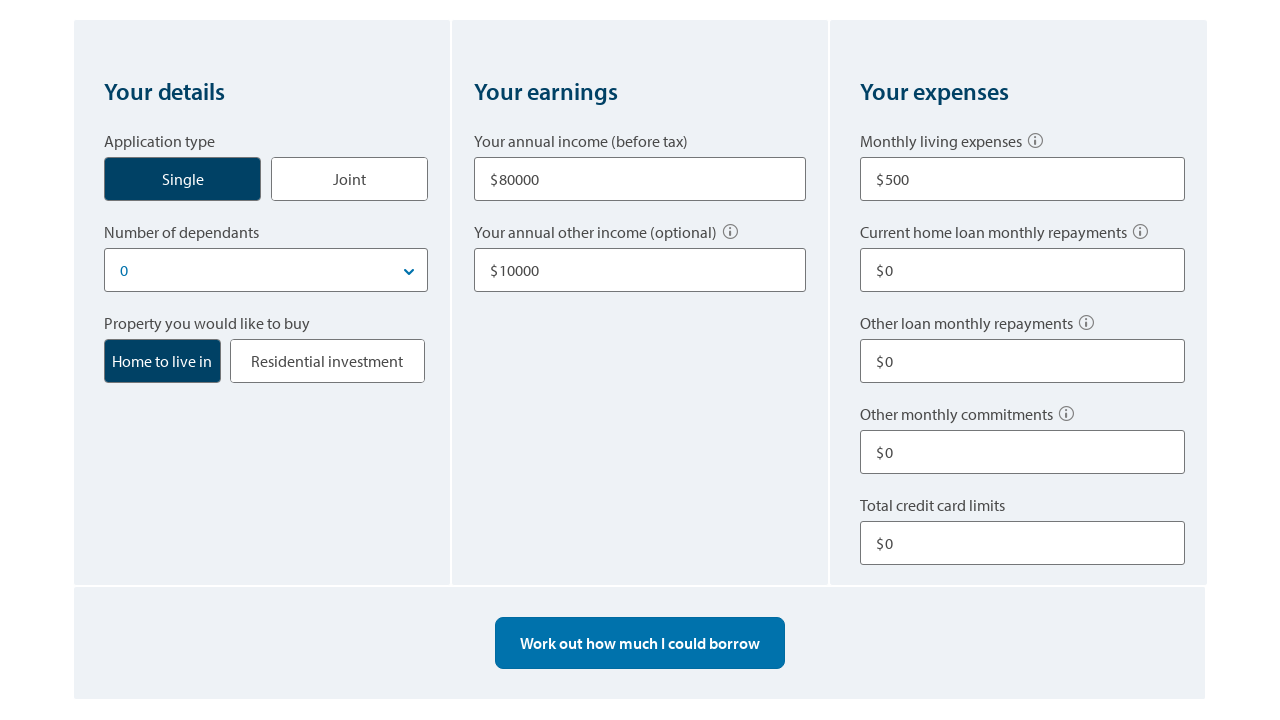

Entered current home loan repayments of $0 on //label[contains(.,'Monthly living expenses')]/following::input[2]
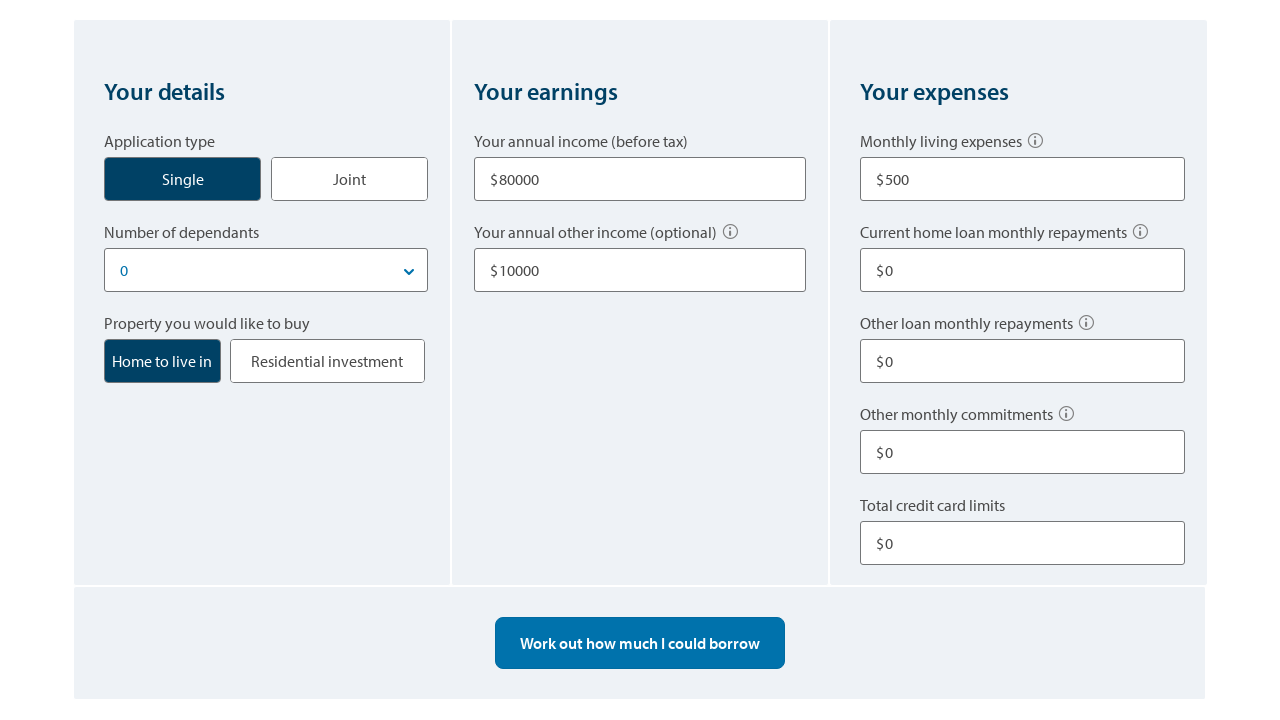

Entered other loan repayments of $100 on //label[contains(.,'Monthly living expenses')]/following::input[3]
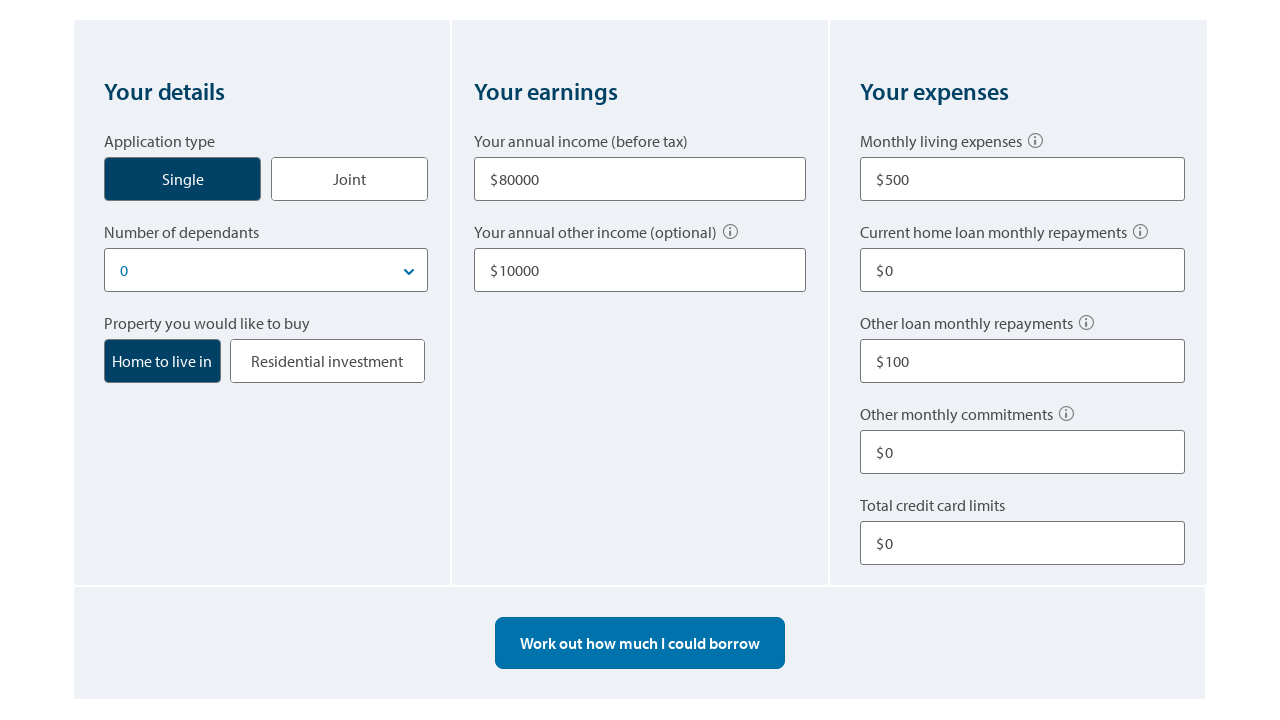

Entered other commitments of $0 on //label[contains(.,'Monthly living expenses')]/following::input[4]
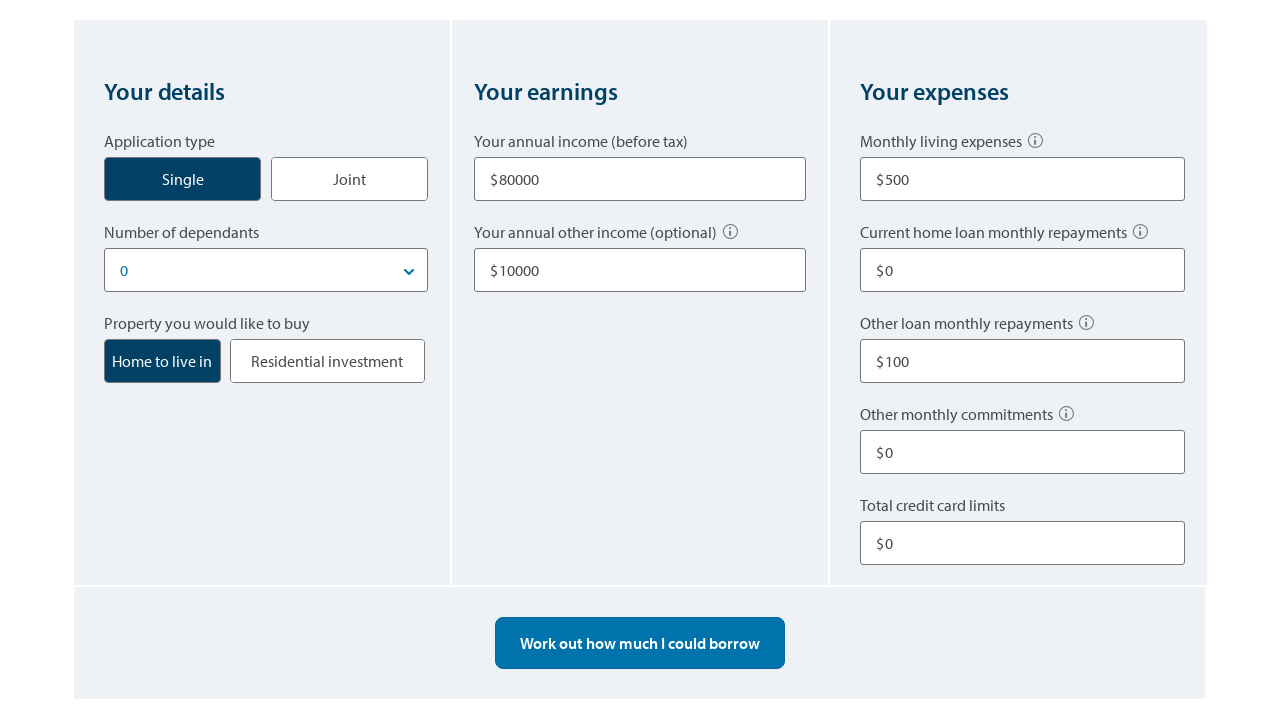

Entered total credit card limits of $10,000 on //label[contains(.,'Monthly living expenses')]/following::input[5]
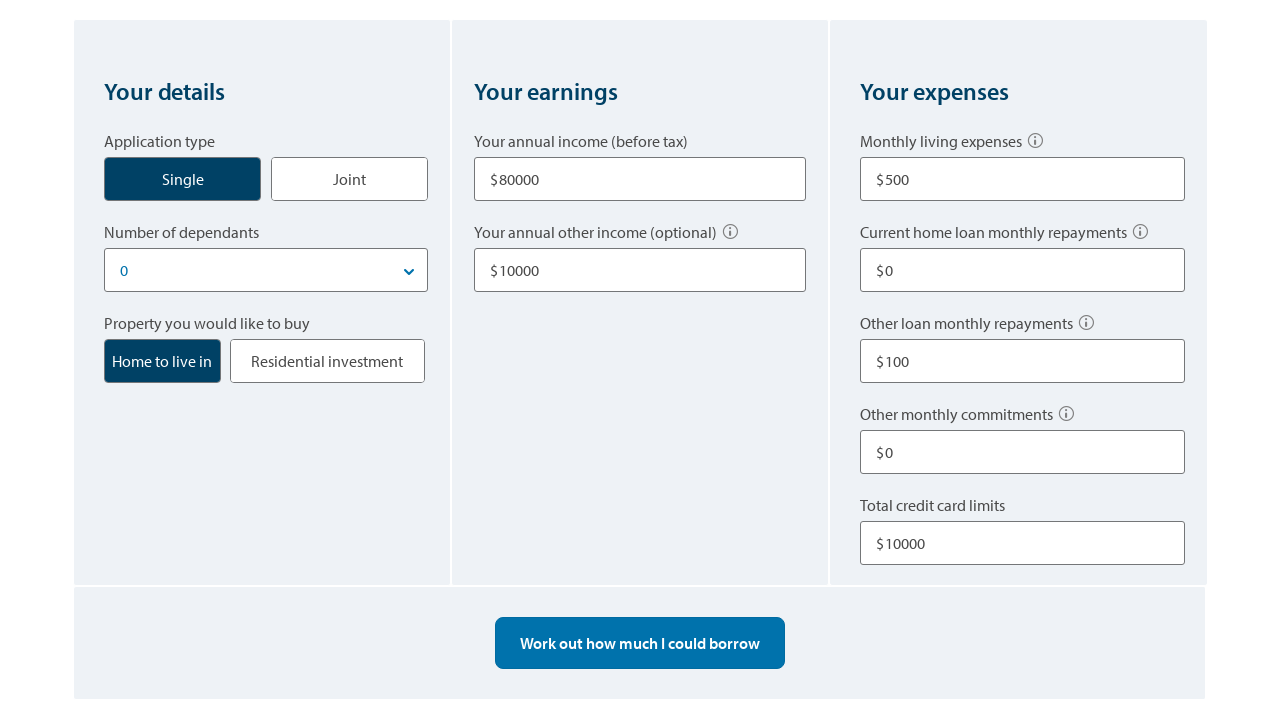

Clicked Calculate button to compute borrowing estimate at (640, 643) on #btnBorrowCalculater
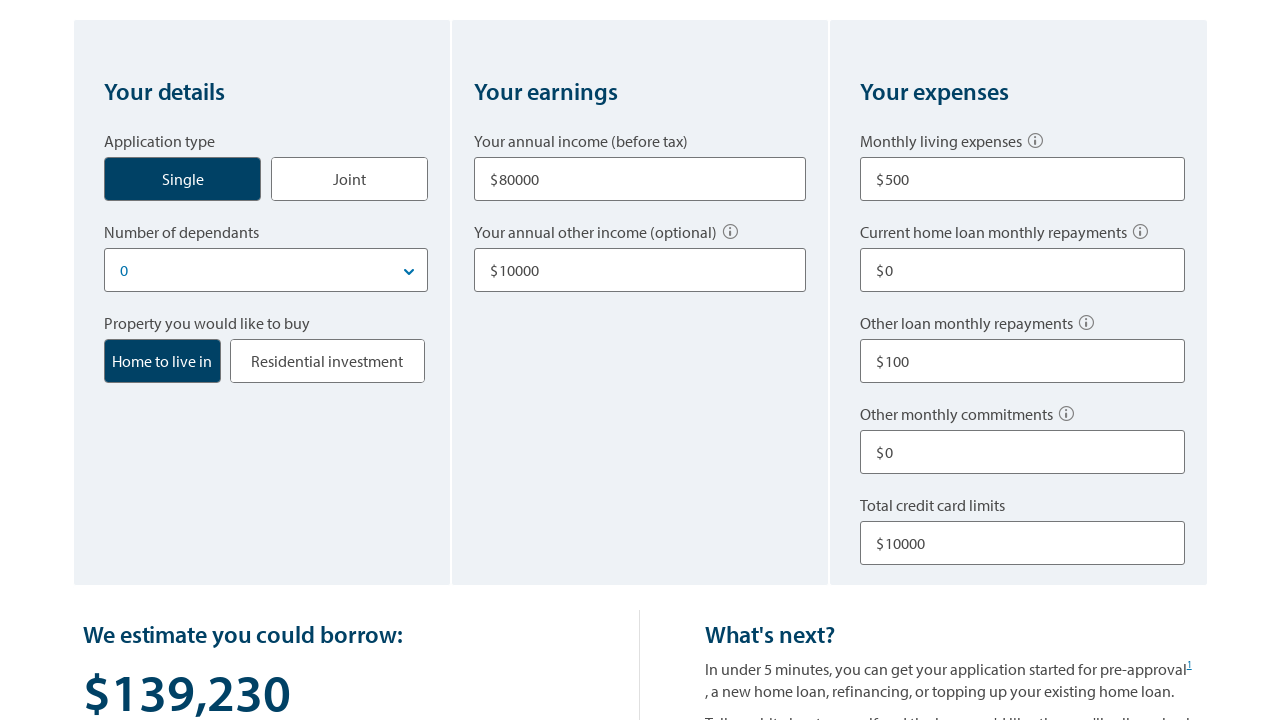

Borrowing estimate result loaded and displayed
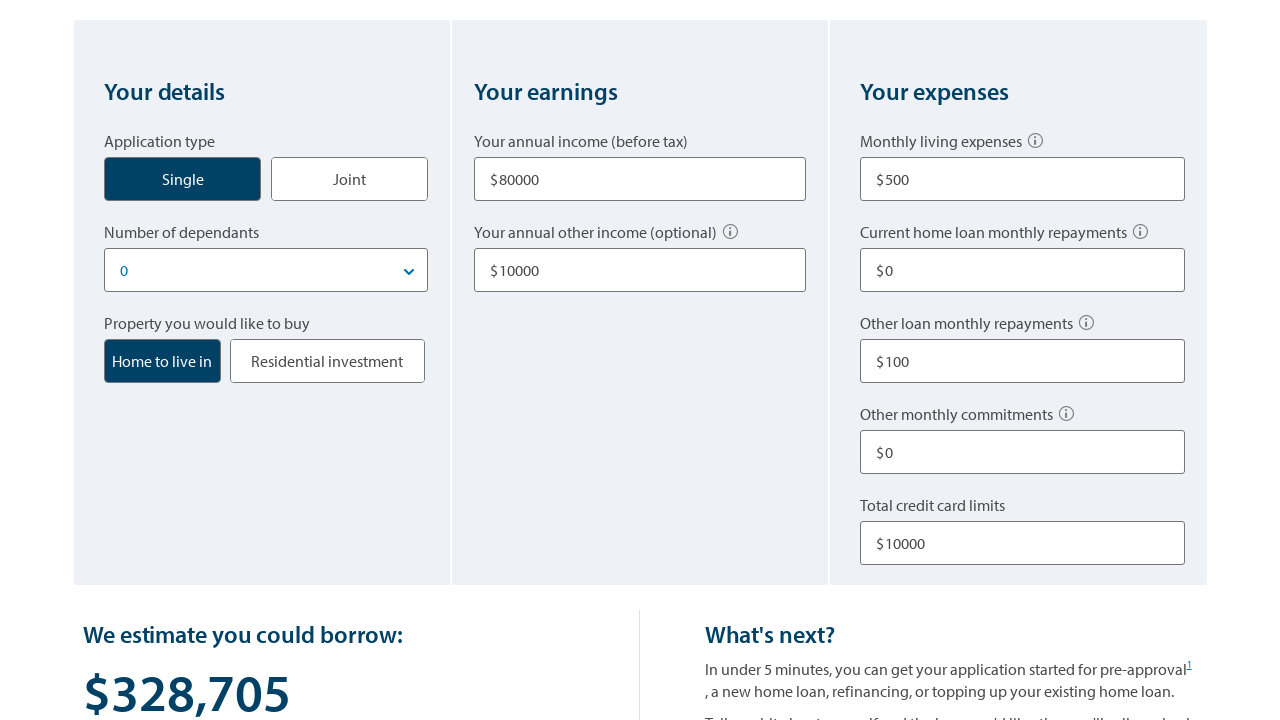

Clicked 'Start over' button to reset the calculator at (133, 360) on (//button[contains(.,'Start over')])[1]
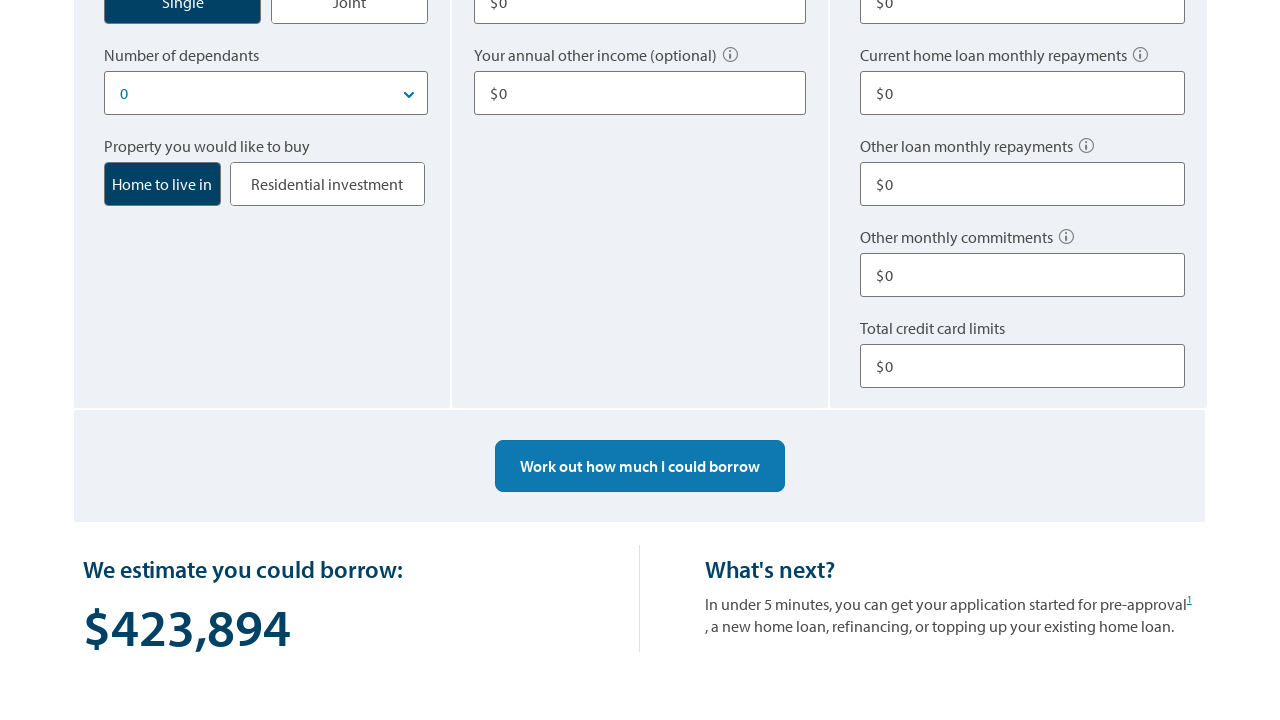

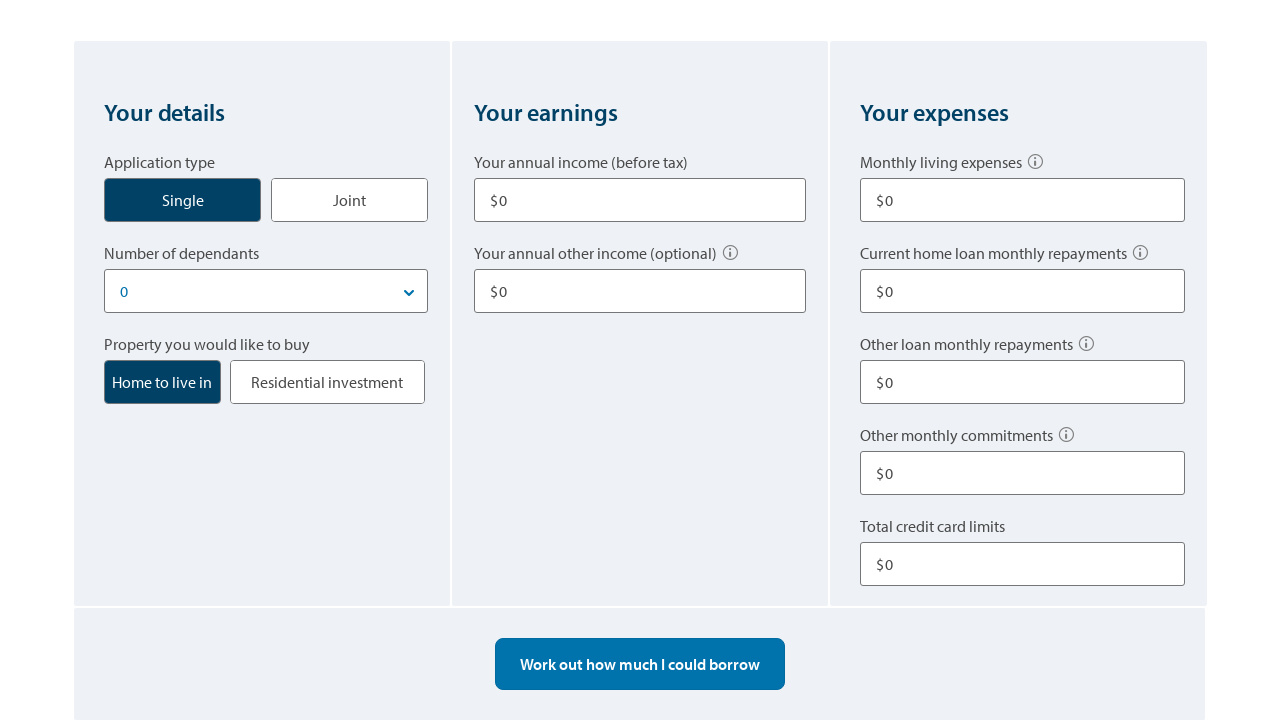